Navigates to the AJIO e-commerce website homepage and verifies the page loads by checking the title

Starting URL: https://www.ajio.com/

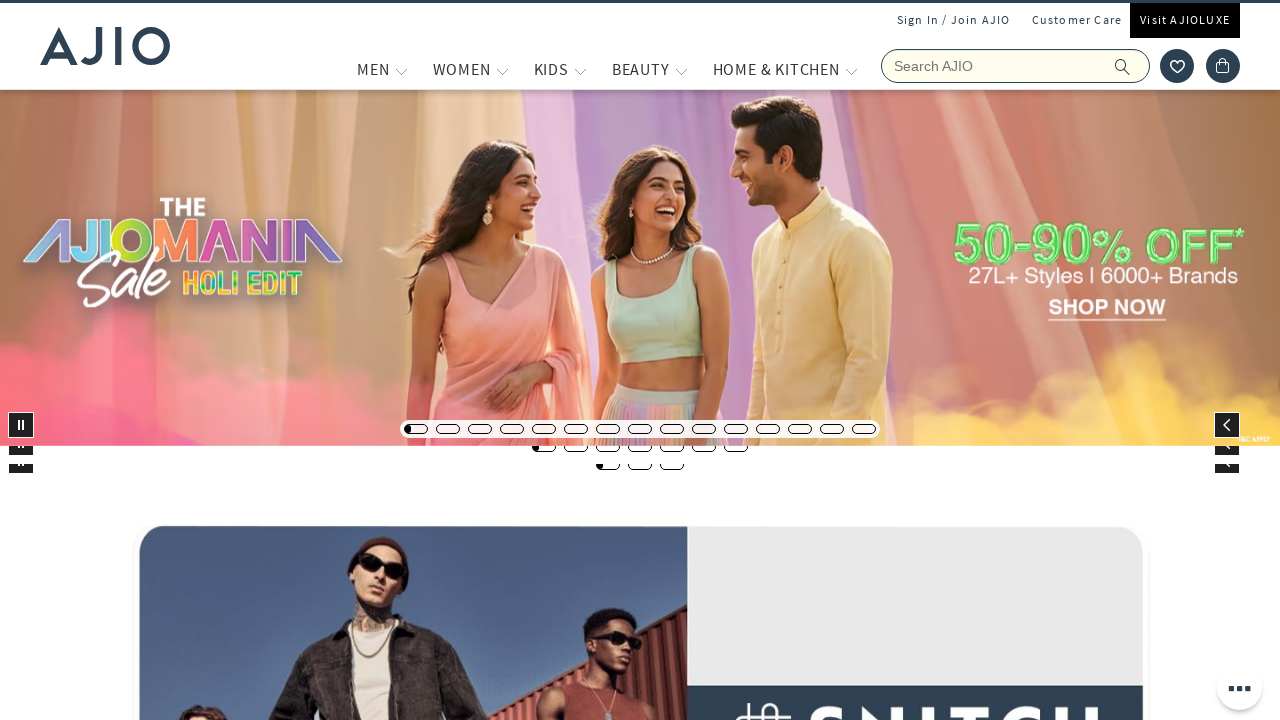

Waited for page to reach domcontentloaded state
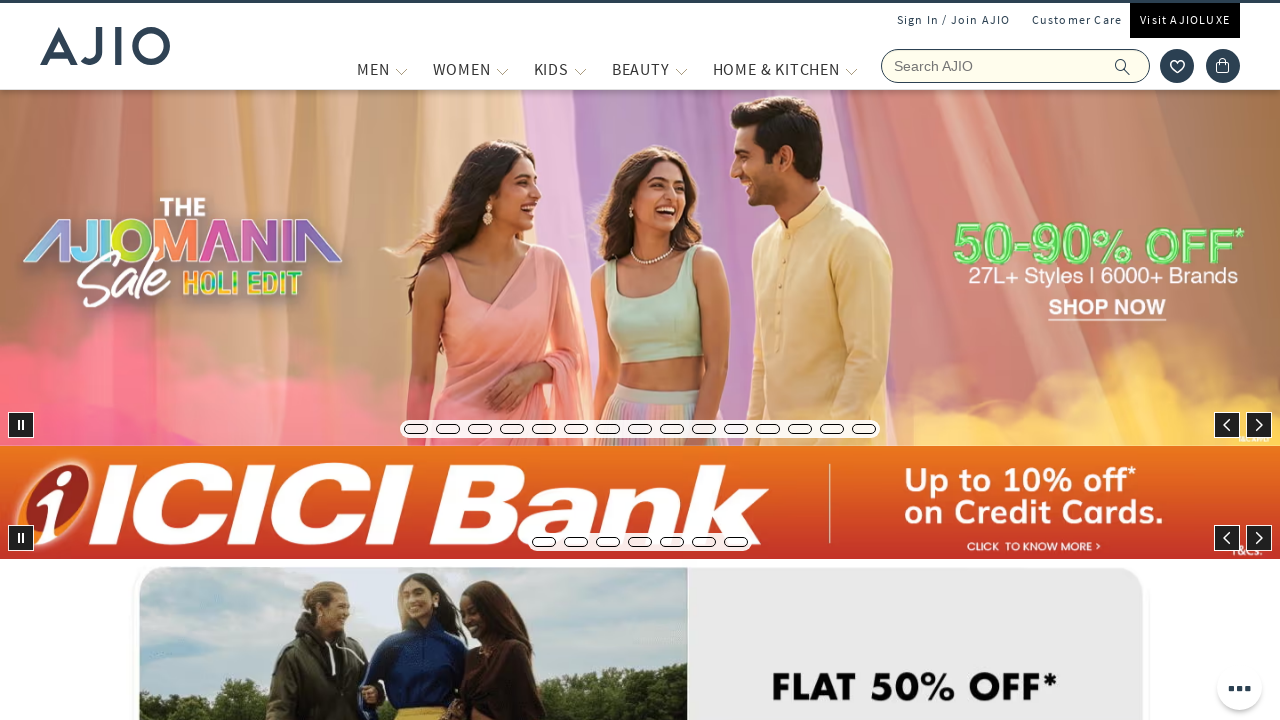

Retrieved page title: Online Shopping Site for Women, Men, Kids Fashion, Lifestyle & More.
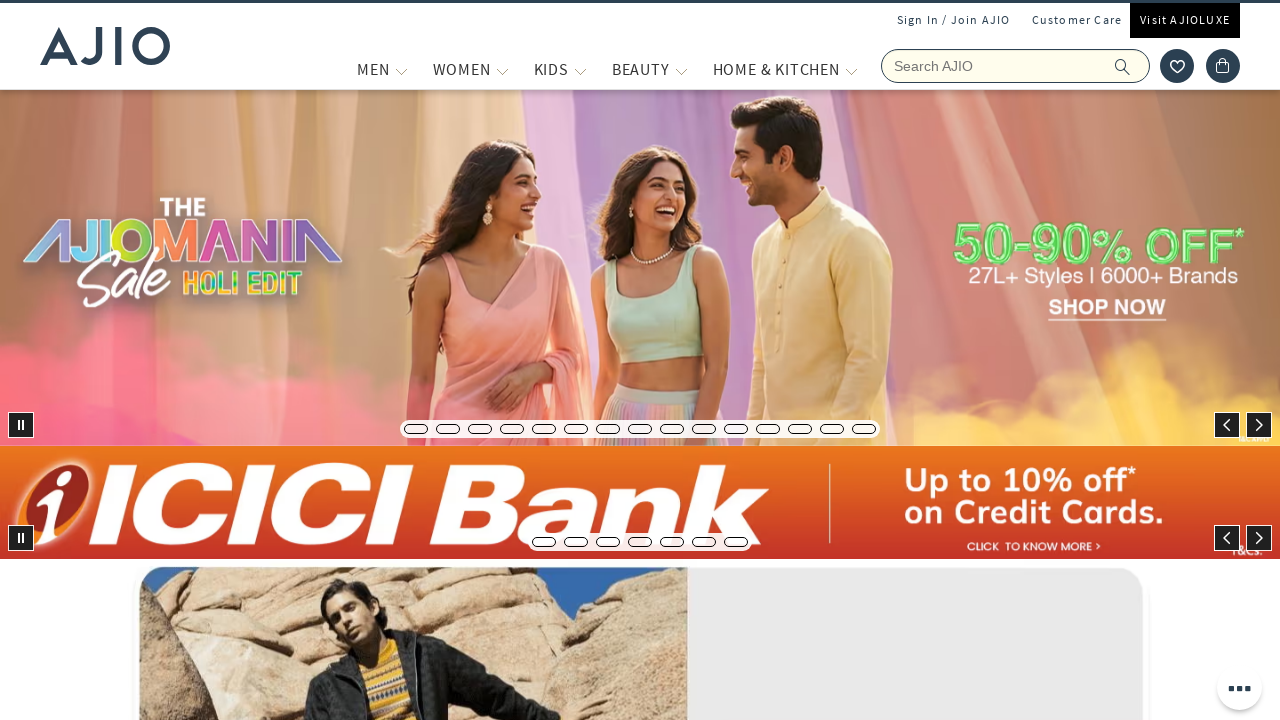

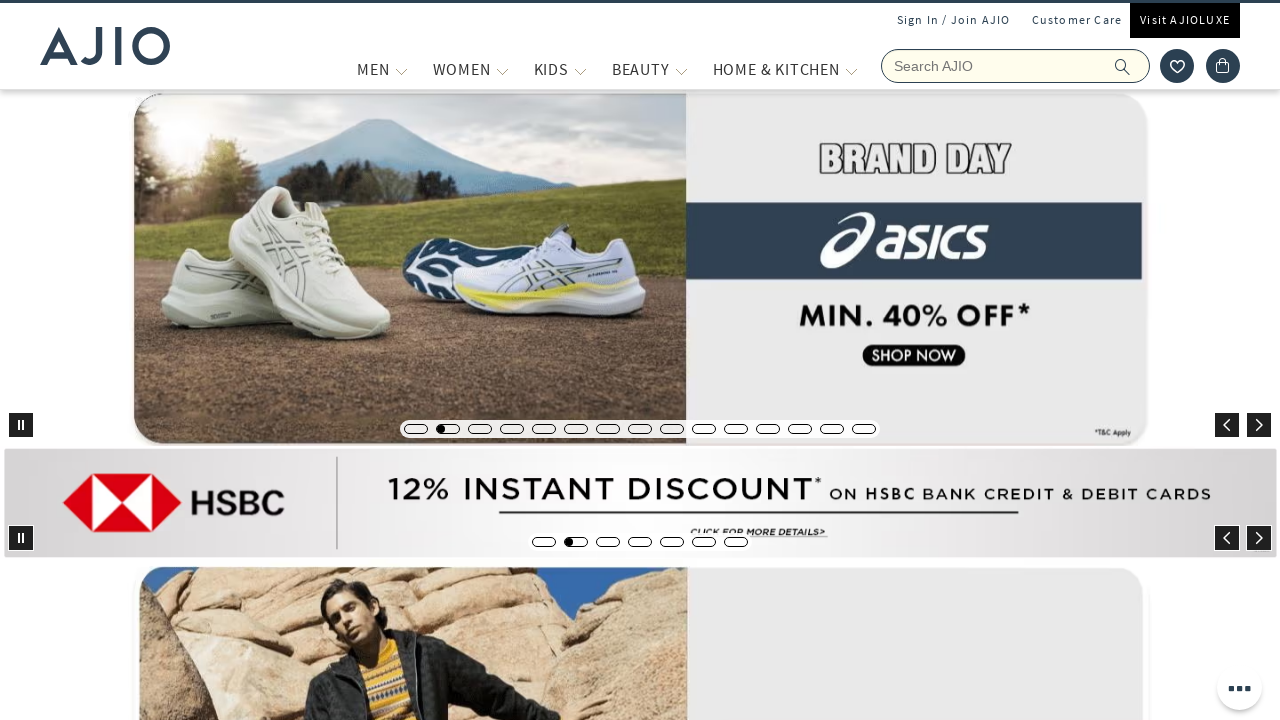